Counts the number of calculator links available on the page

Starting URL: https://www.calculator.net/percent-calculator.html

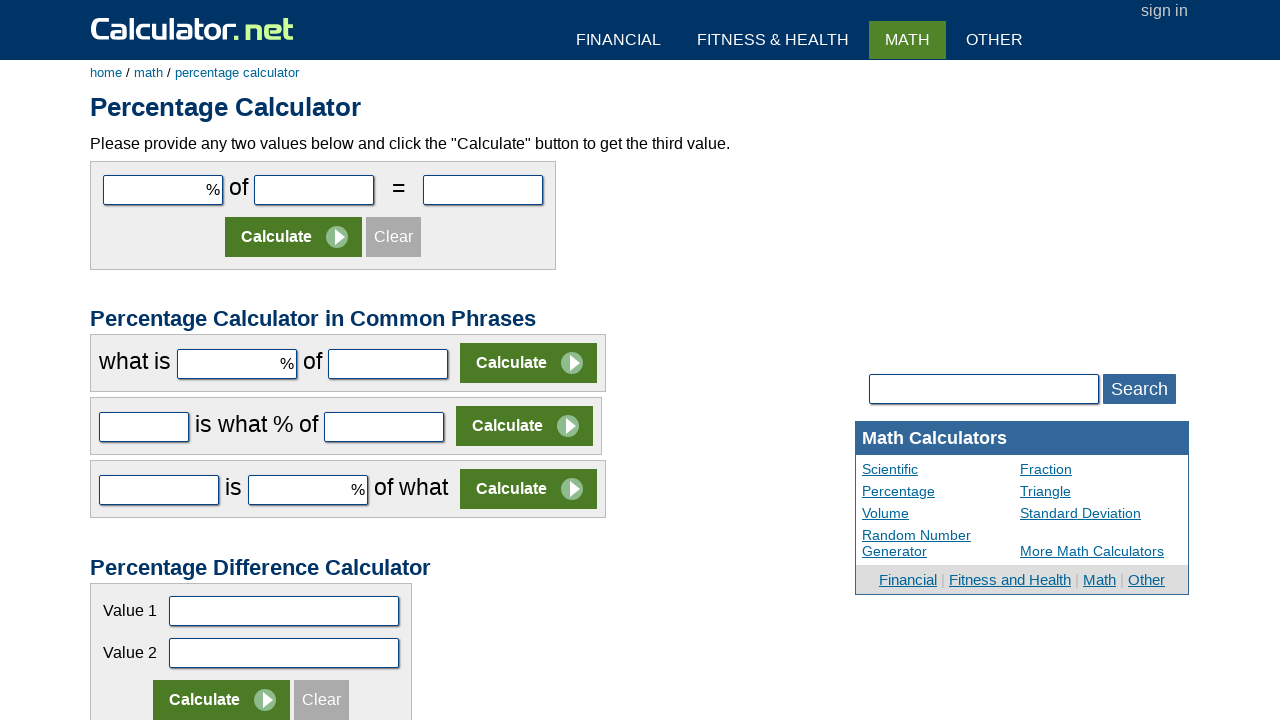

Waited for calculator links to load
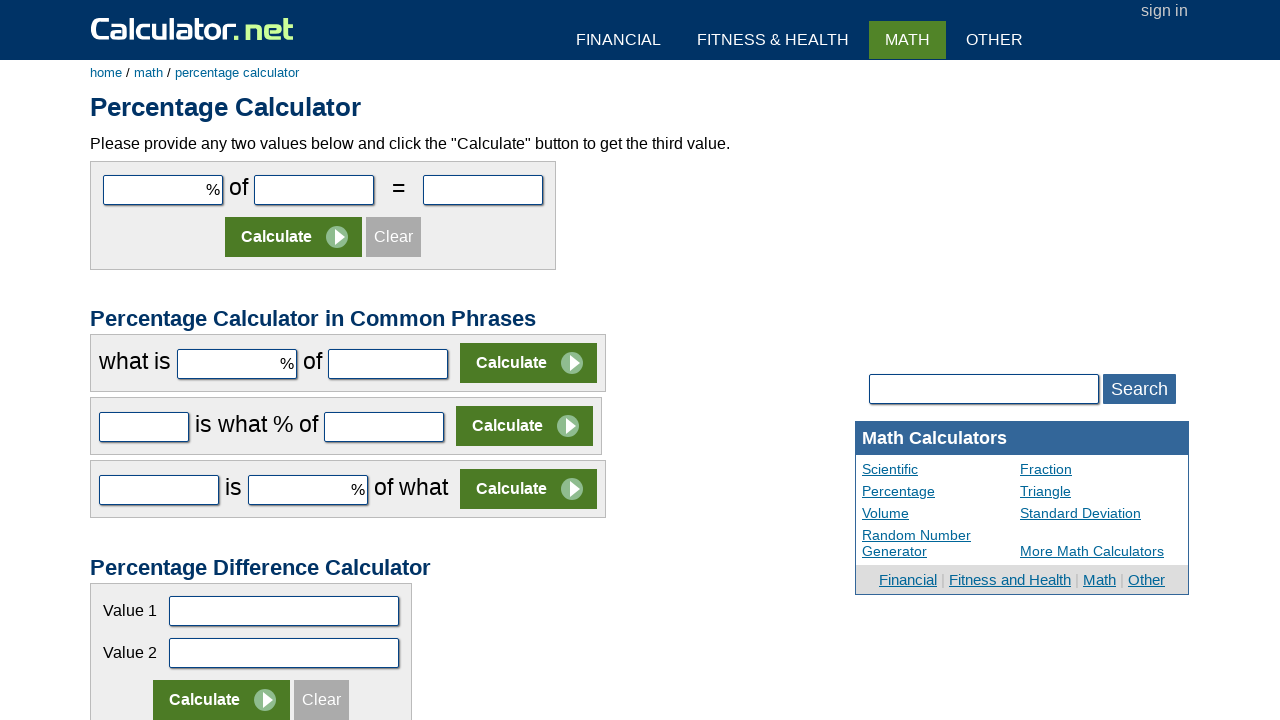

Located all calculator links in related calculators section
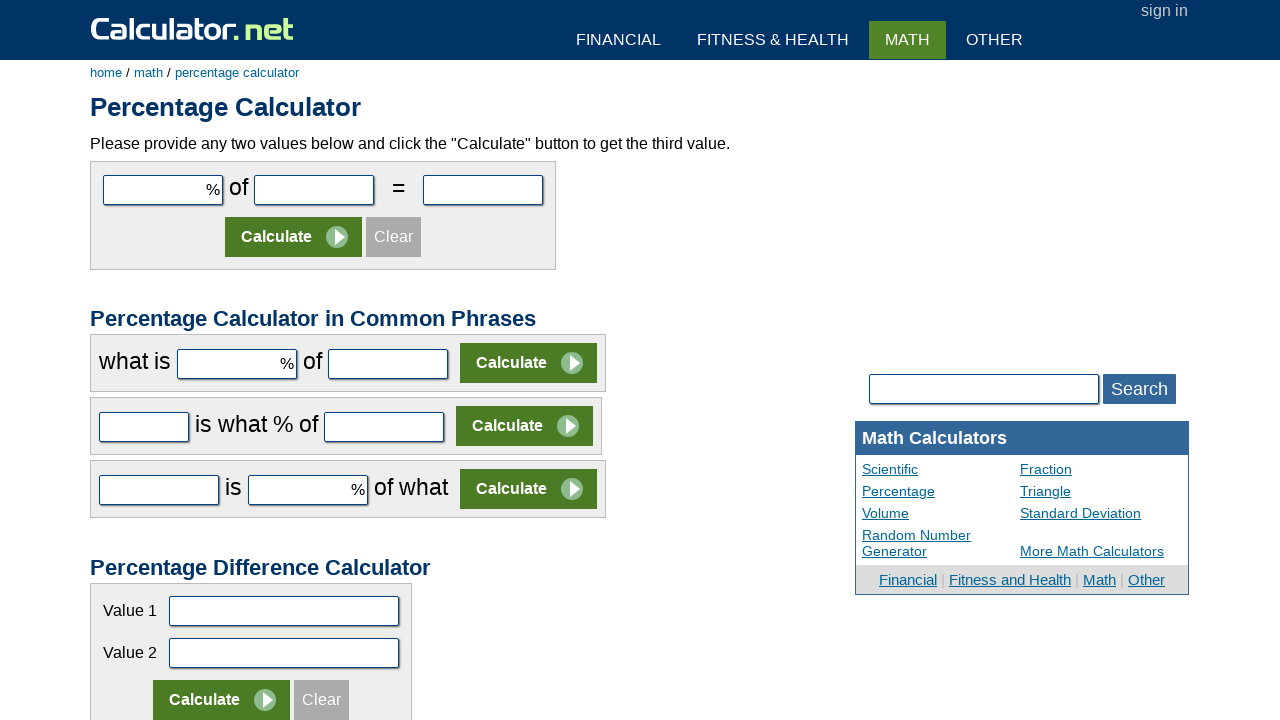

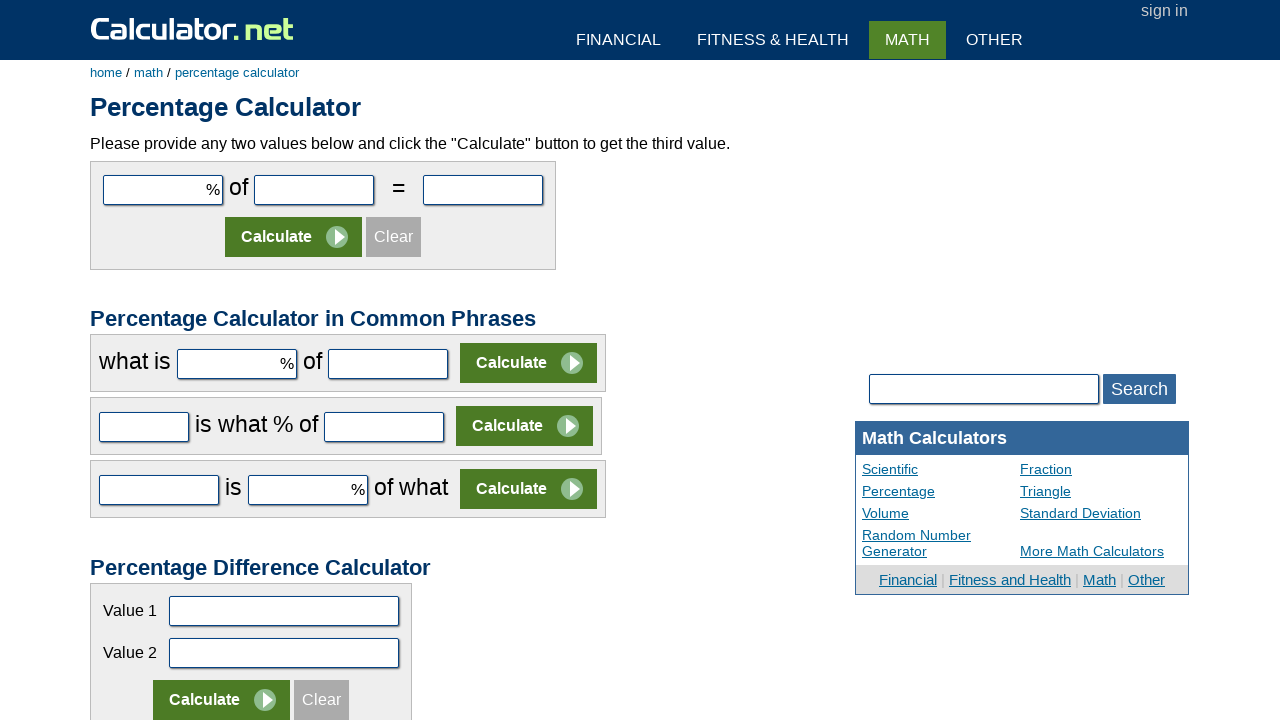